Tests dynamic loading functionality by clicking a start button and waiting for dynamically loaded content to appear

Starting URL: http://the-internet.herokuapp.com/dynamic_loading/1

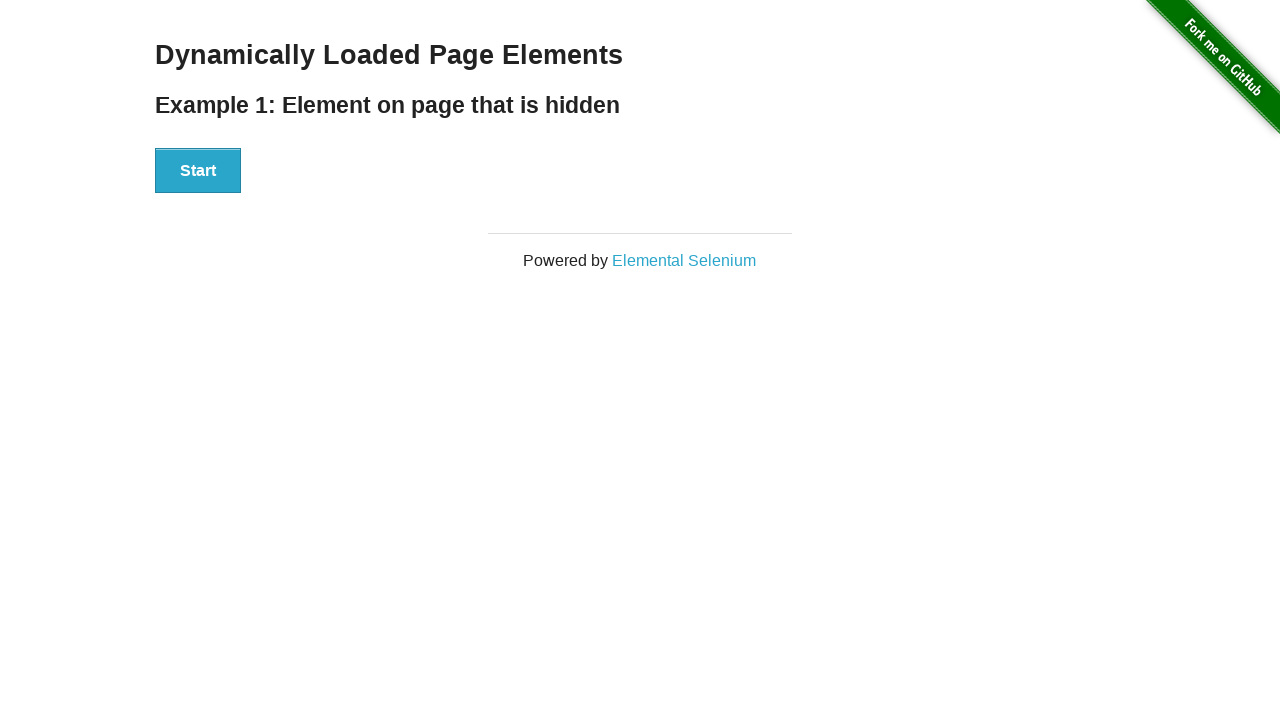

Clicked the Start button to trigger dynamic loading at (198, 171) on button
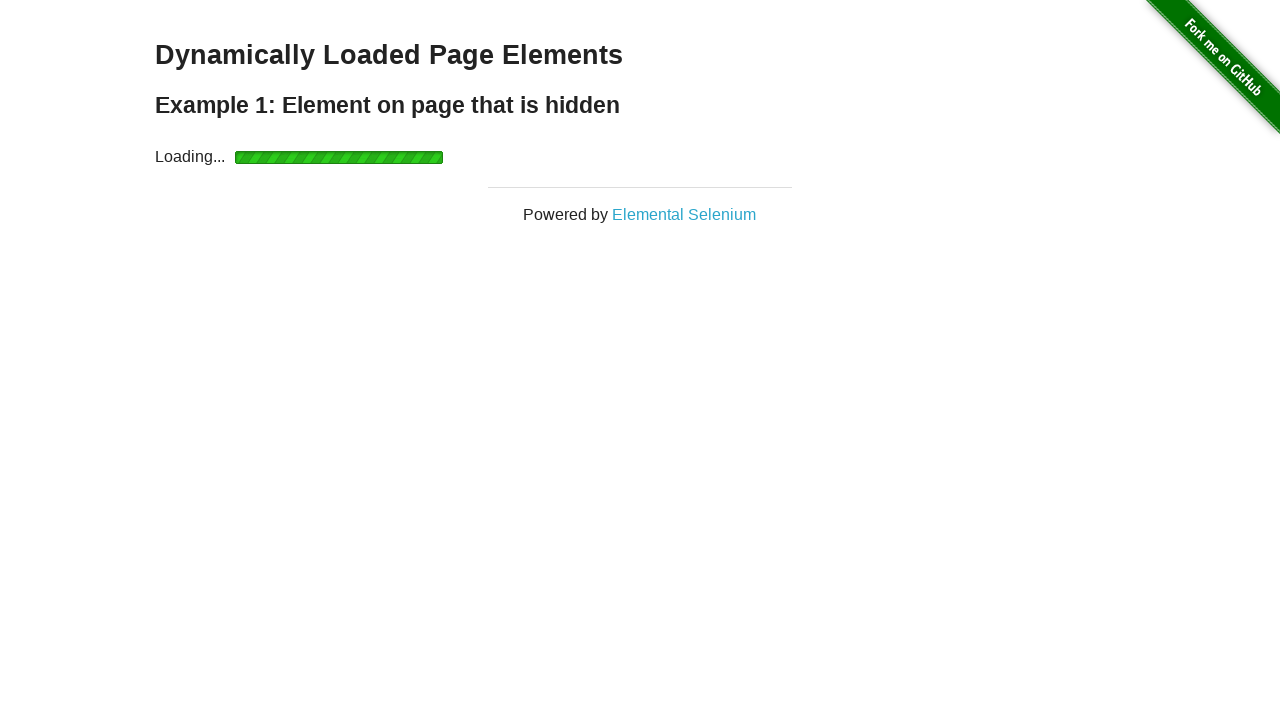

Waited for dynamically loaded content (#finish) to appear
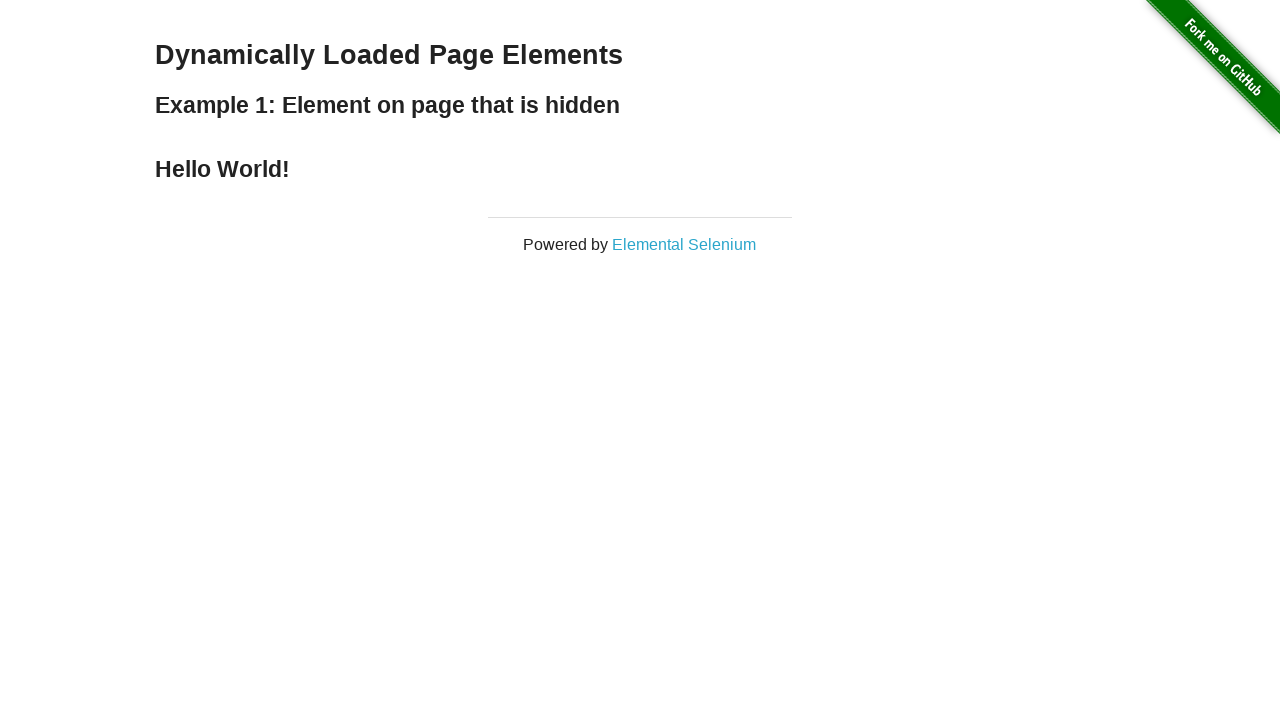

Located the finish element
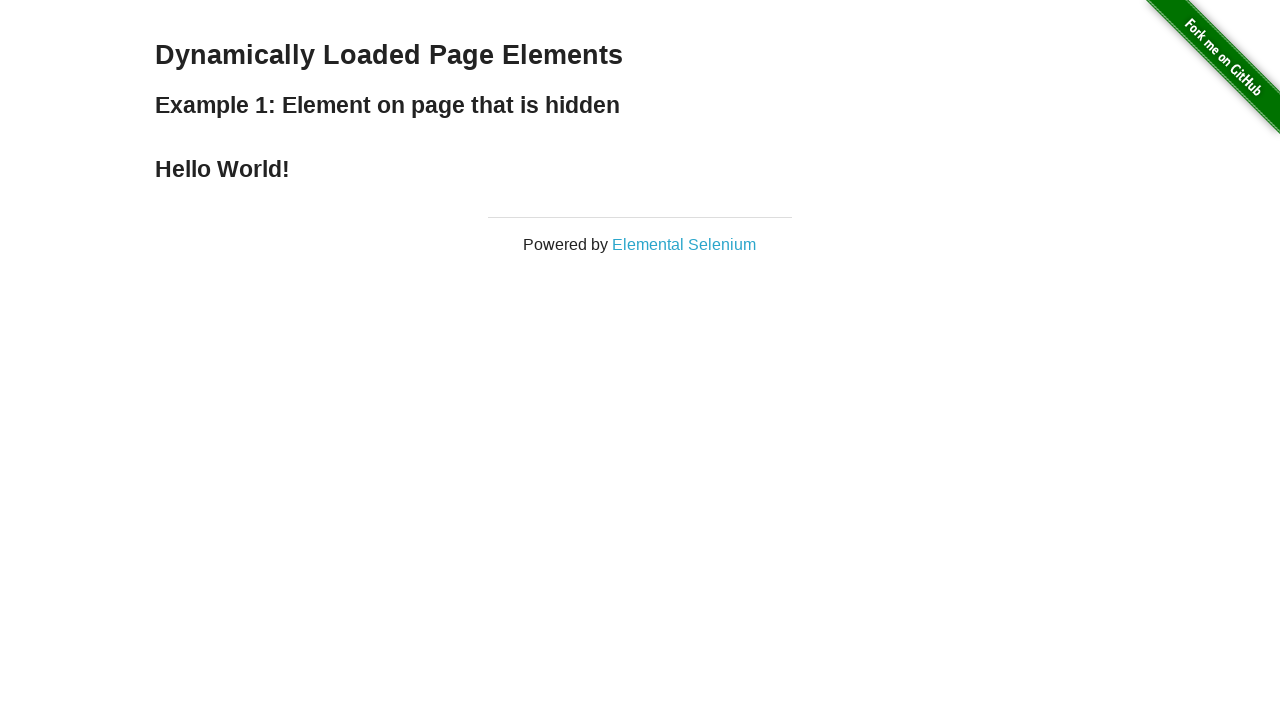

Verified that the finish element is visible
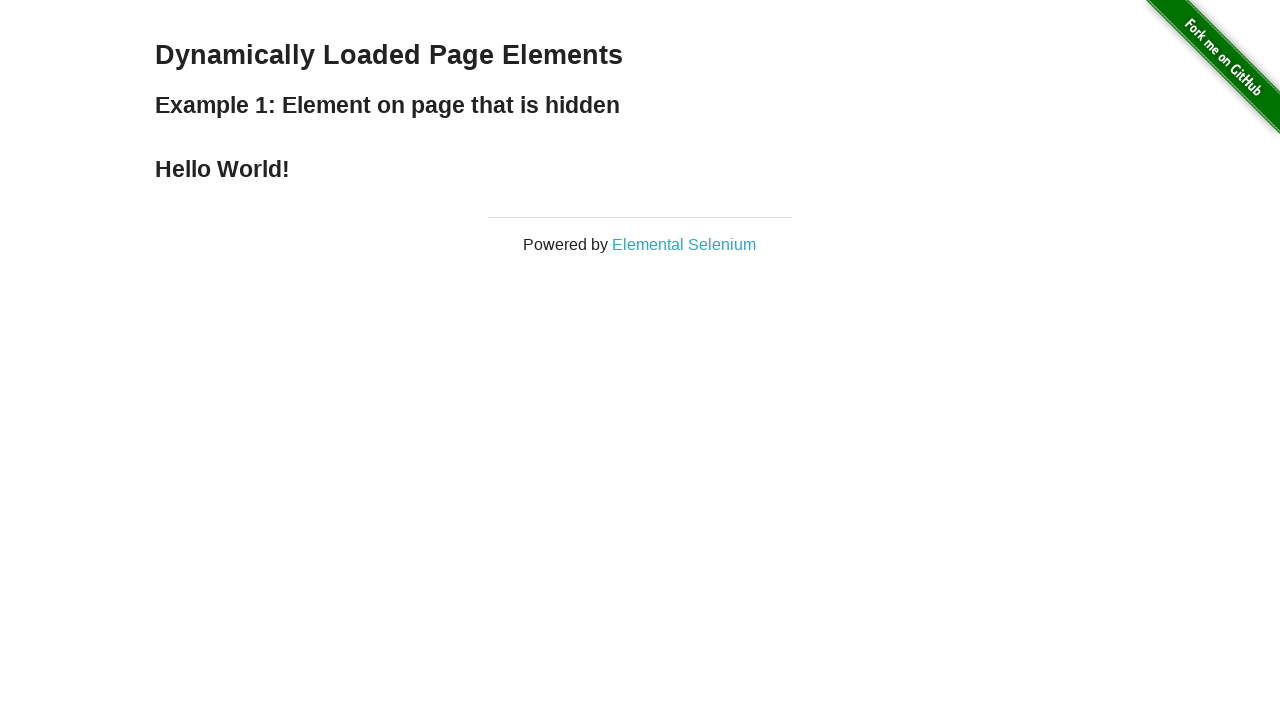

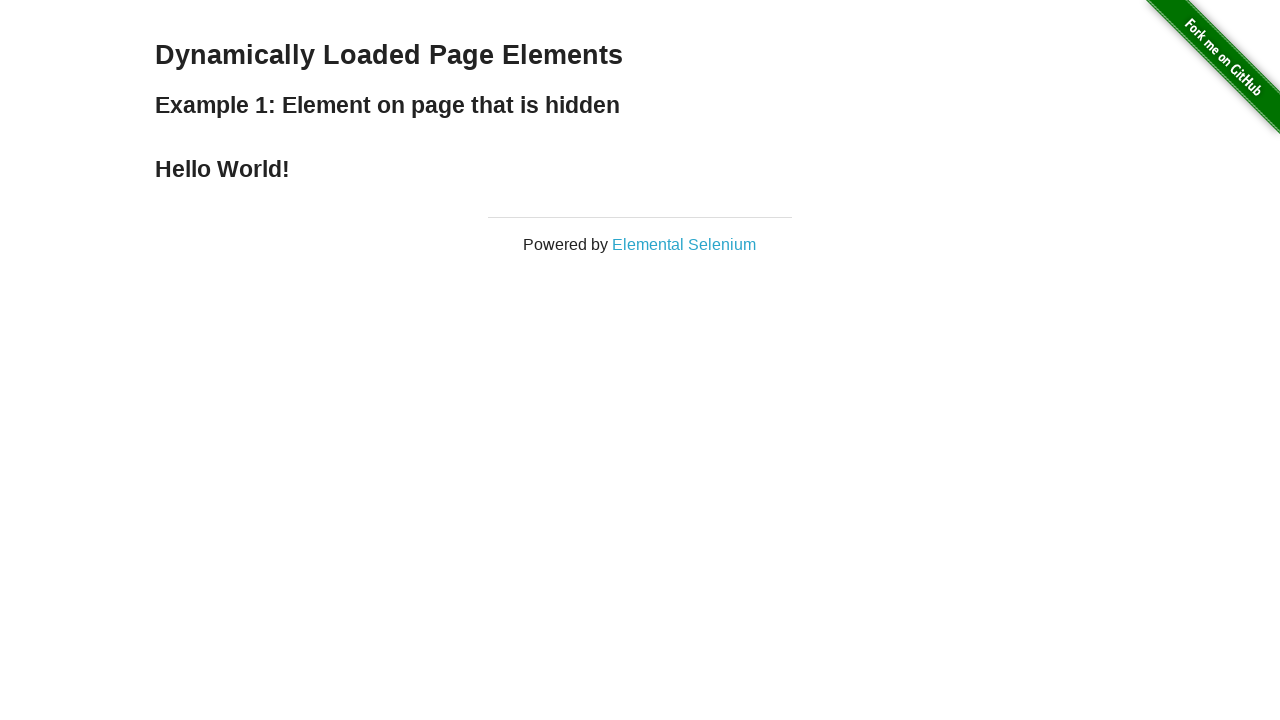